Tests JavaScript prompt dialog by clicking the Prompt button, entering a name in the prompt, accepting it, and verifying the greeting message.

Starting URL: http://automationbykrishna.com

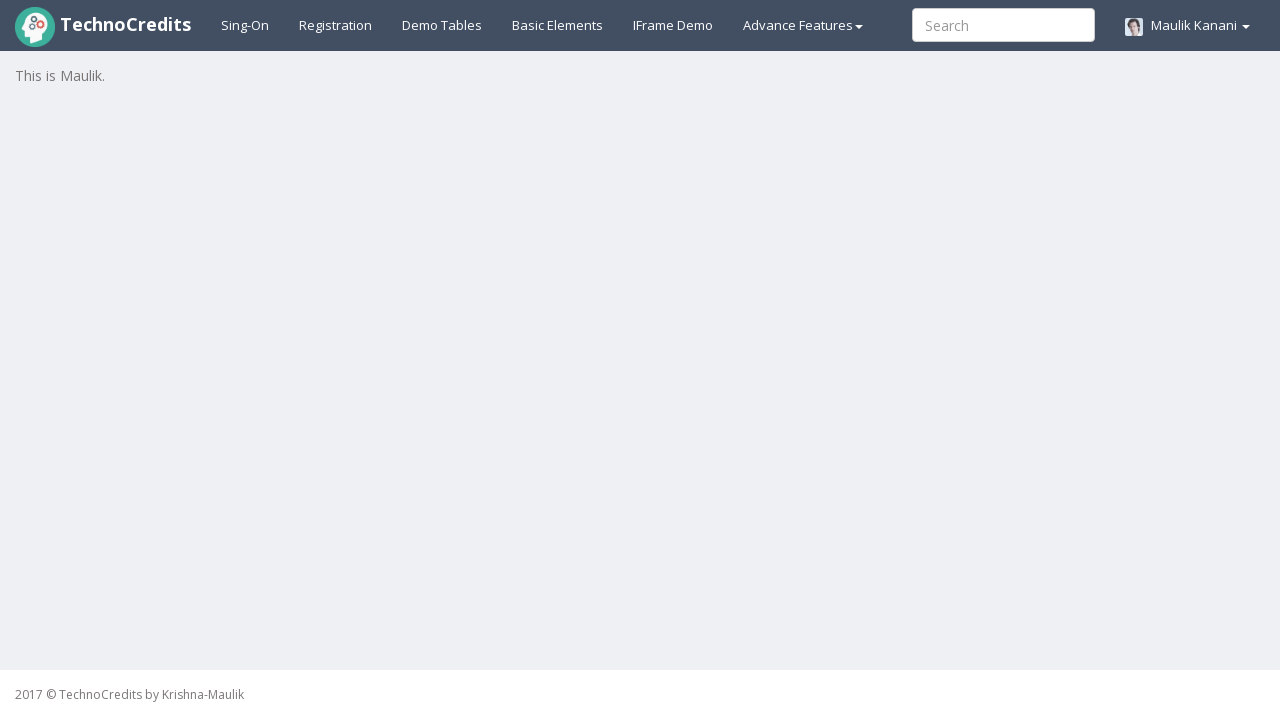

Clicked on Basic Elements tab at (558, 25) on #basicelements
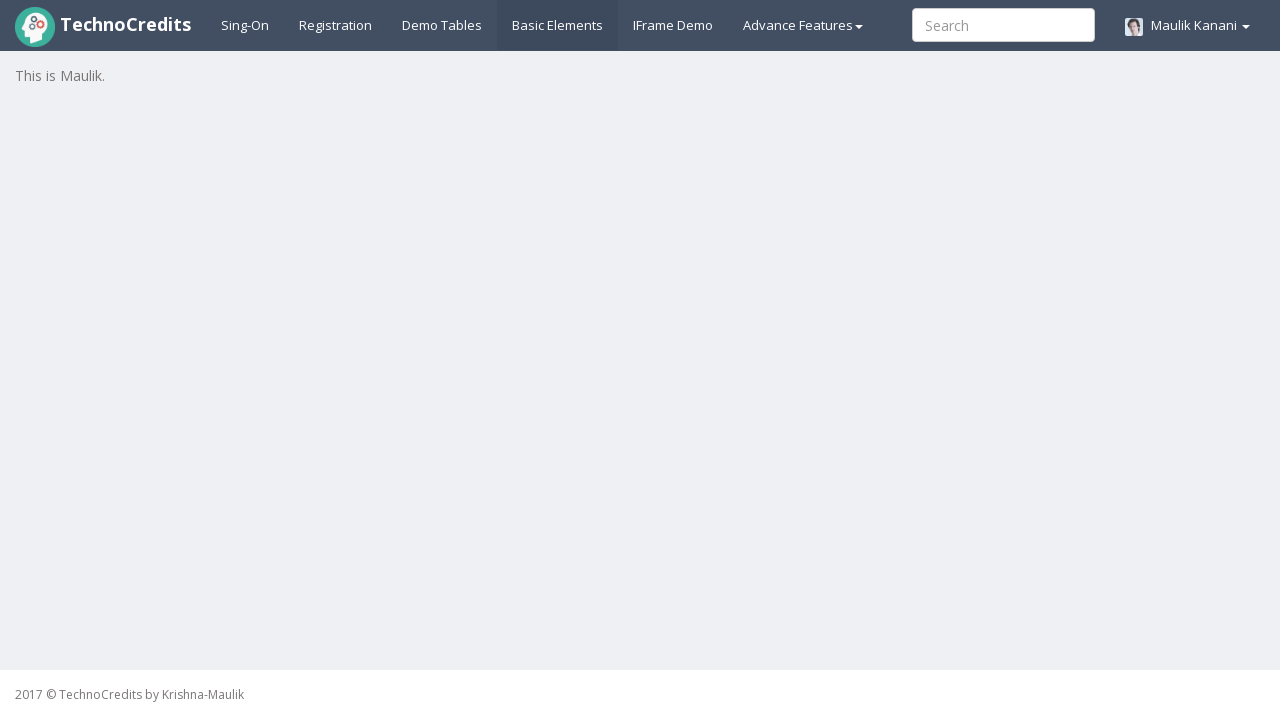

Set up dialog handler to accept prompt with 'Marcus'
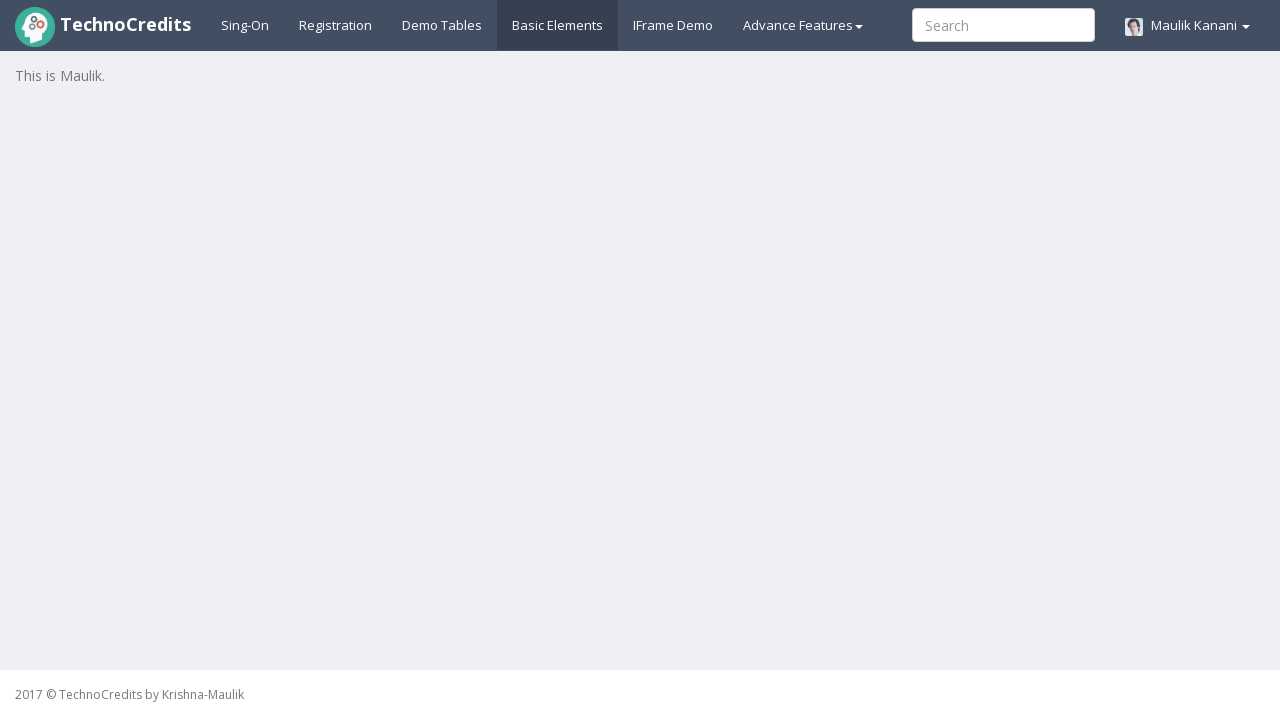

Clicked on JavaScript Prompt button at (356, 578) on #javascriptPromp
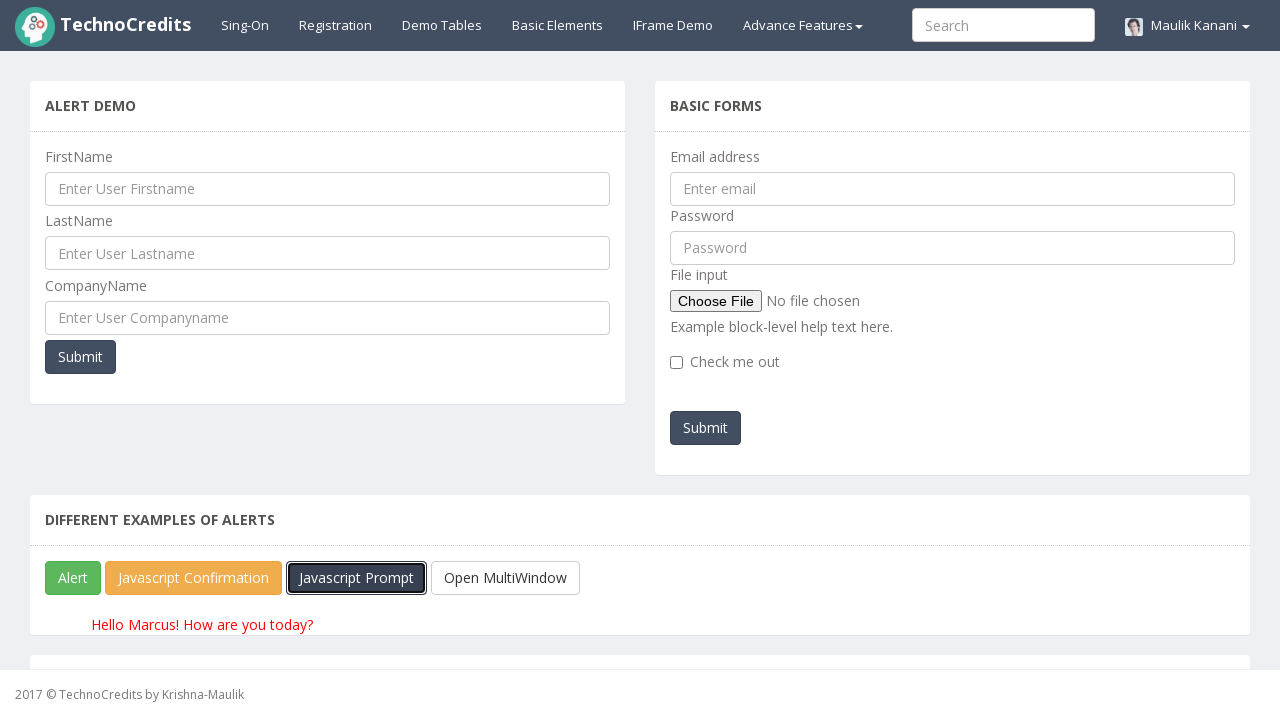

Greeting message appeared after accepting prompt
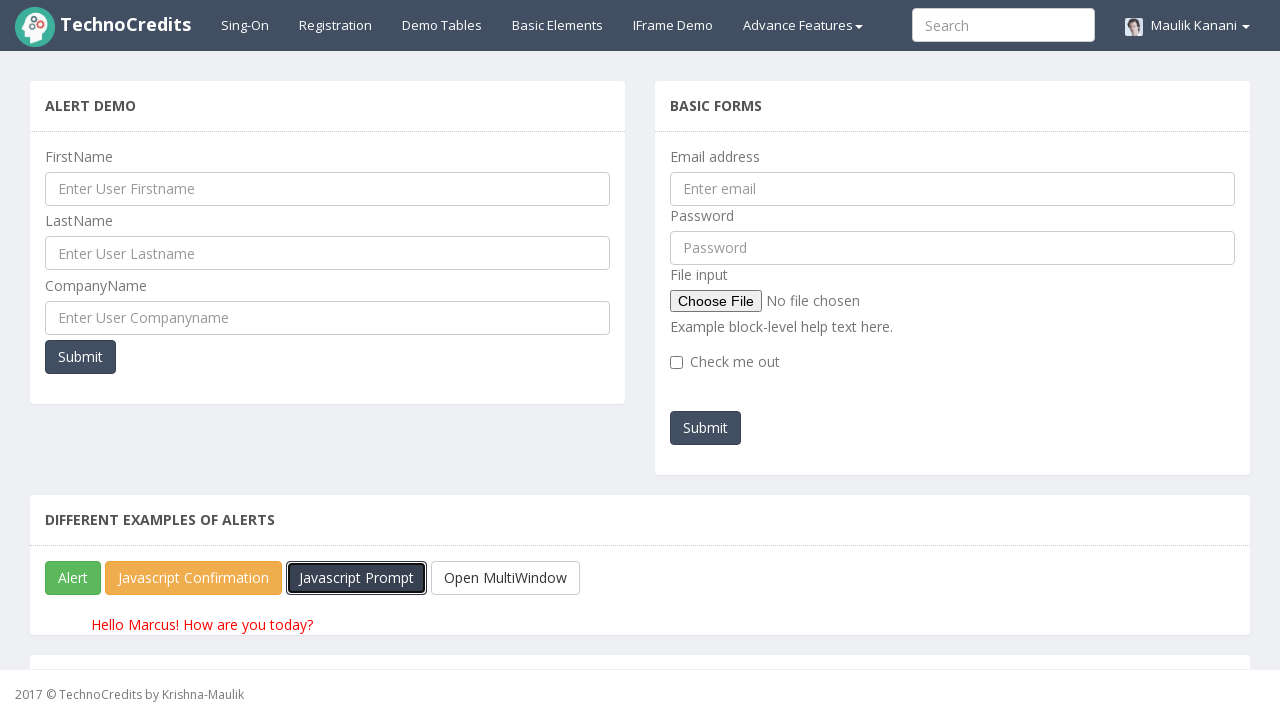

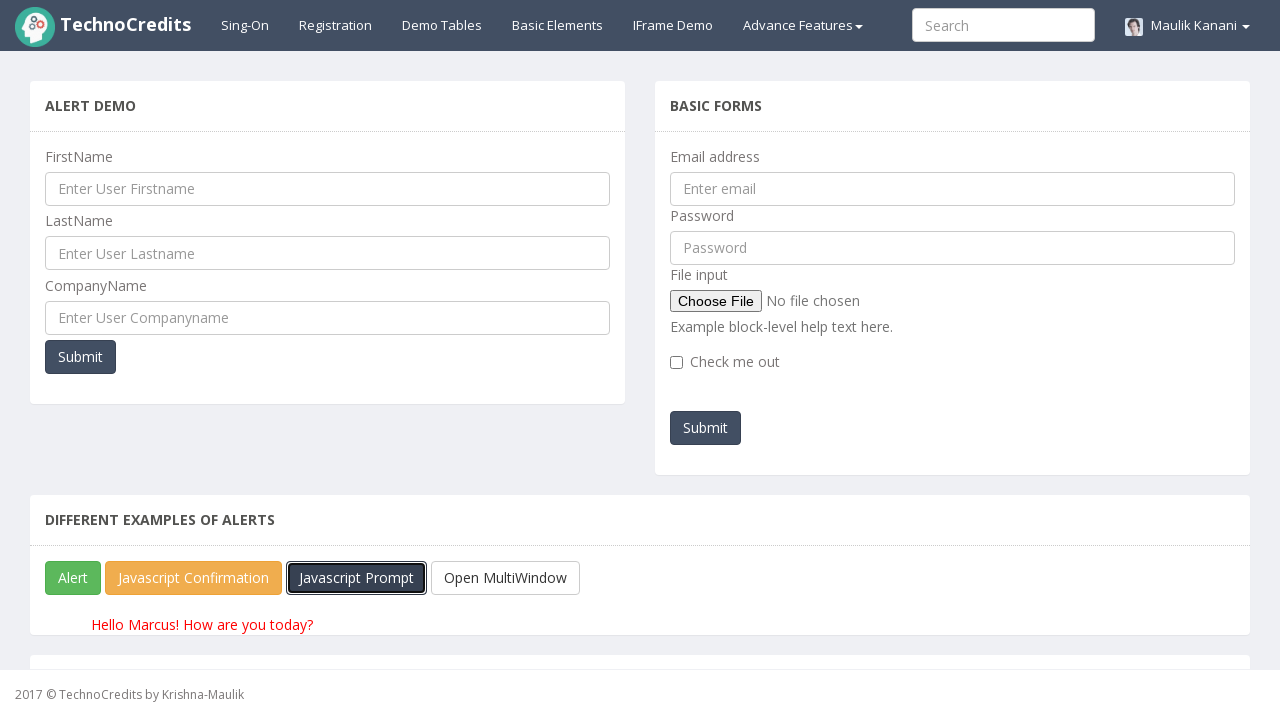